Tests dynamic loading where a hidden element becomes visible after clicking start button and waiting for loading to complete

Starting URL: http://the-internet.herokuapp.com/dynamic_loading

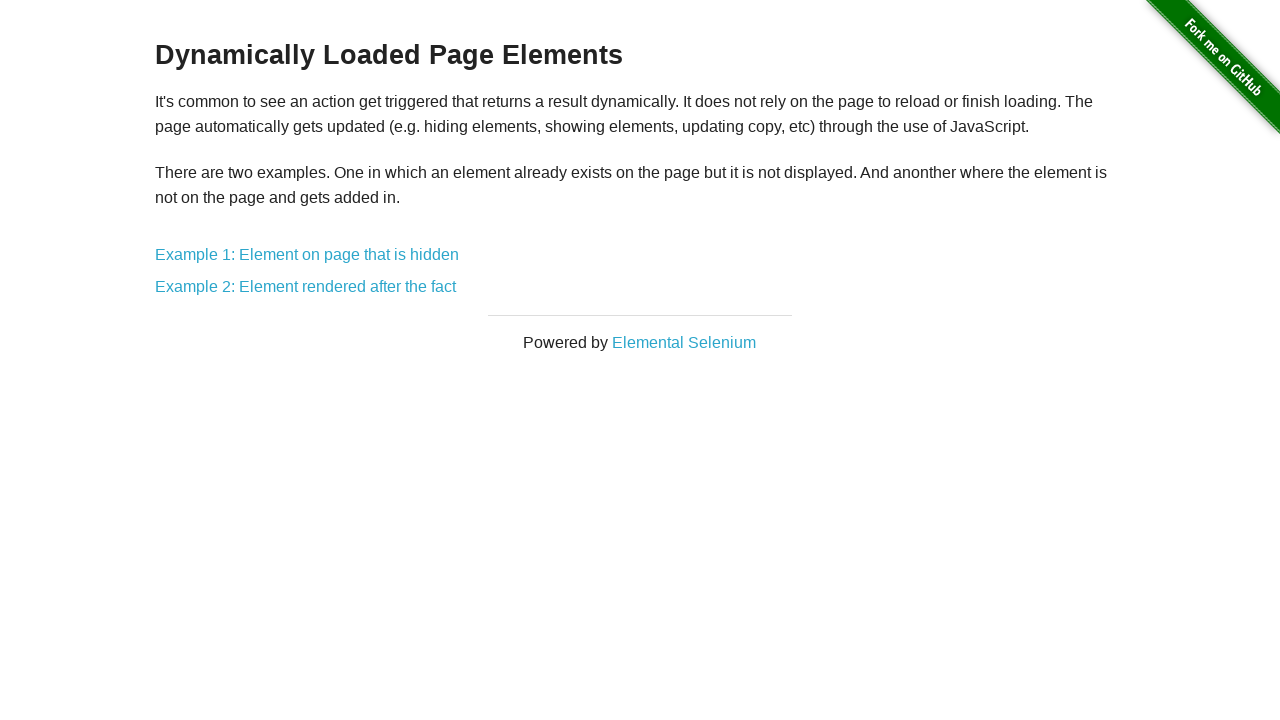

Clicked on Example 1: Element on page that is hidden link at (307, 255) on text=Example 1: Element on page that is hidden
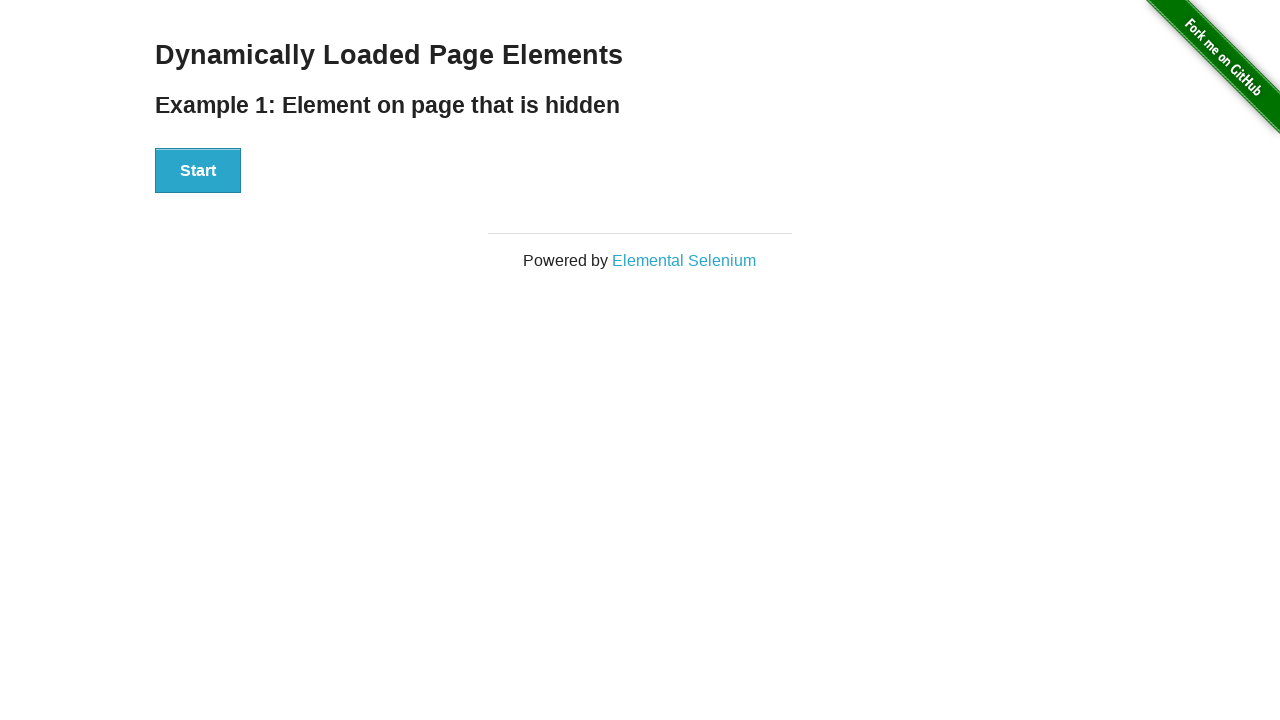

Clicked the start button to trigger dynamic loading at (198, 171) on #start button
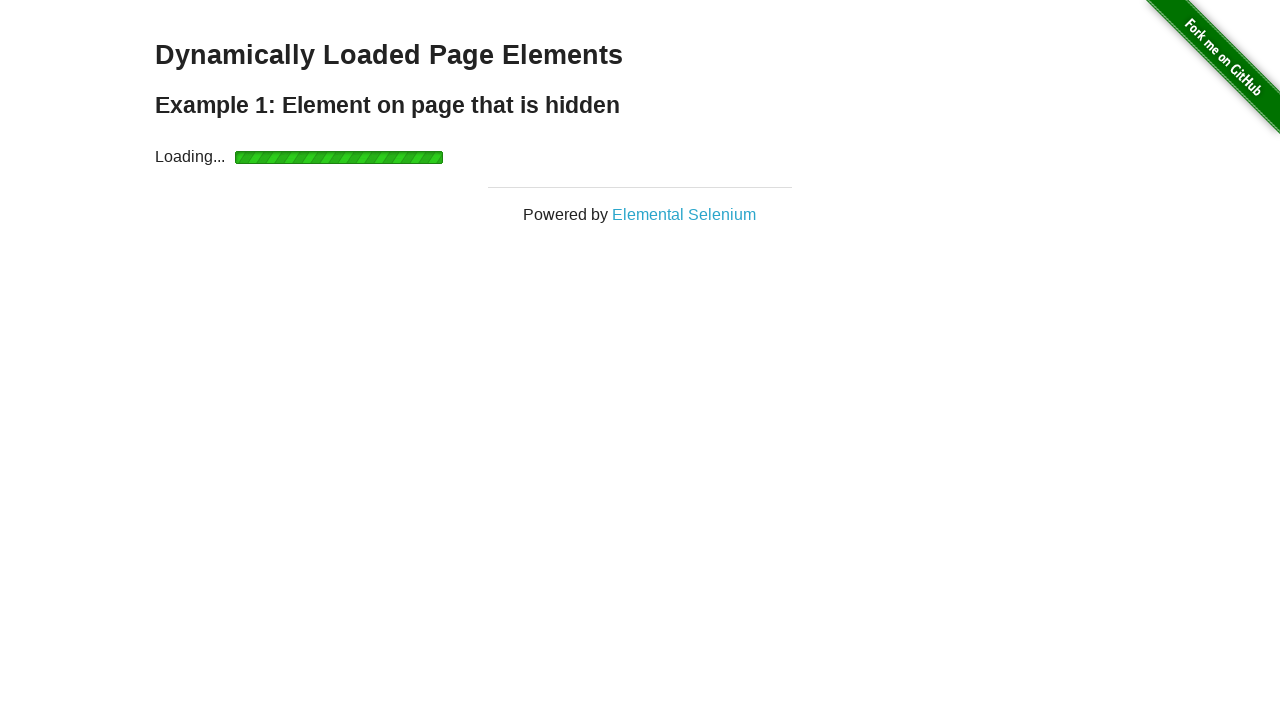

Waited for loading spinner to disappear
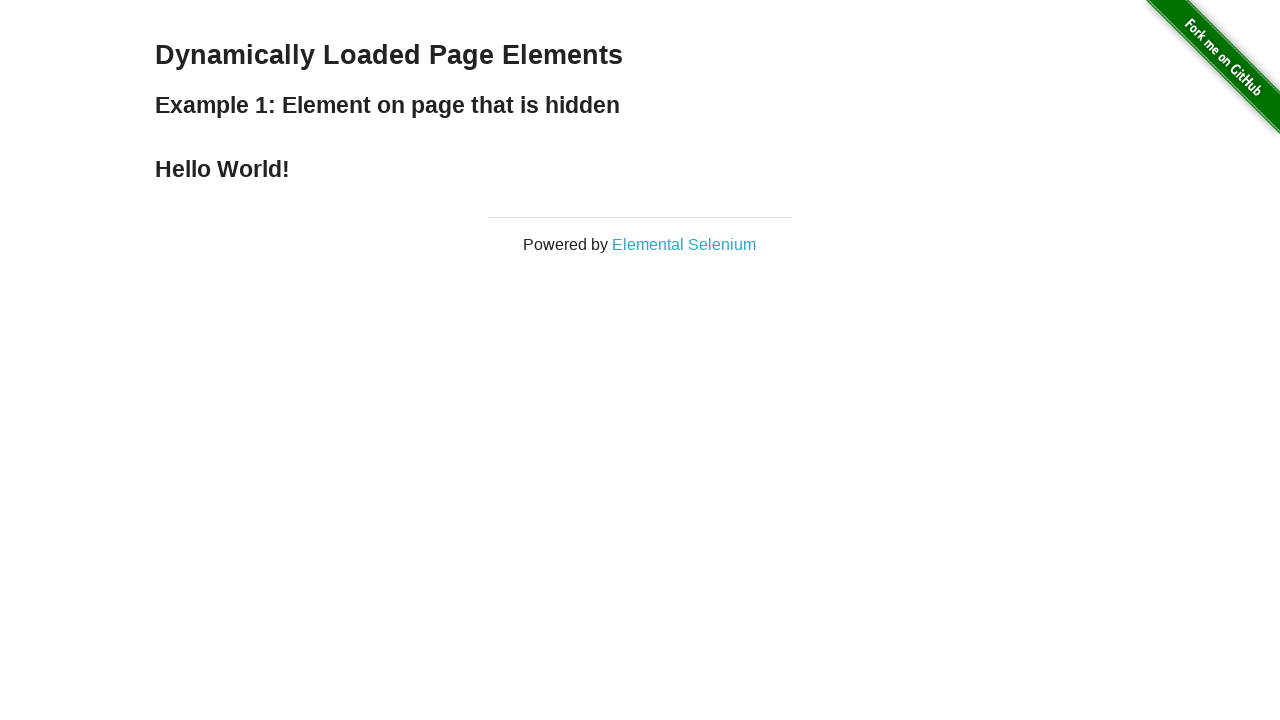

Verified that 'Hello World!' text is displayed in finish element
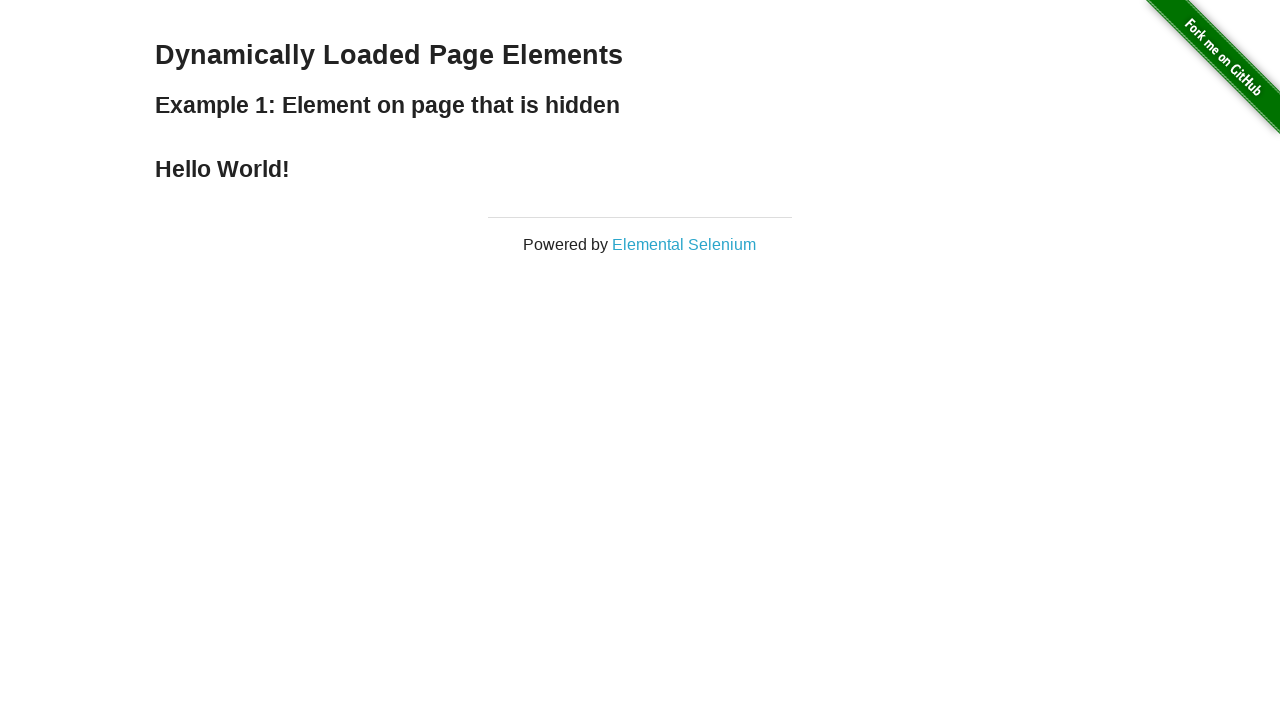

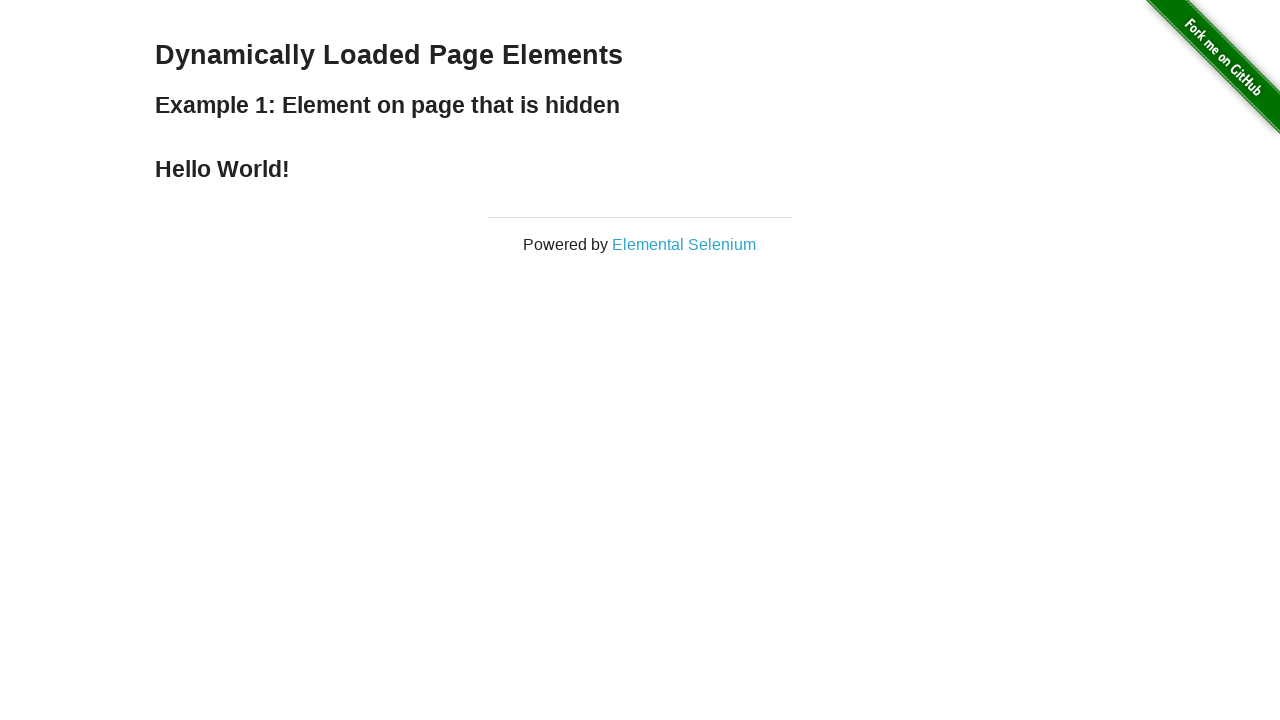